Tests DuckDuckGo search functionality by entering a search query and verifying the results page title contains the search term.

Starting URL: https://duckduckgo.com

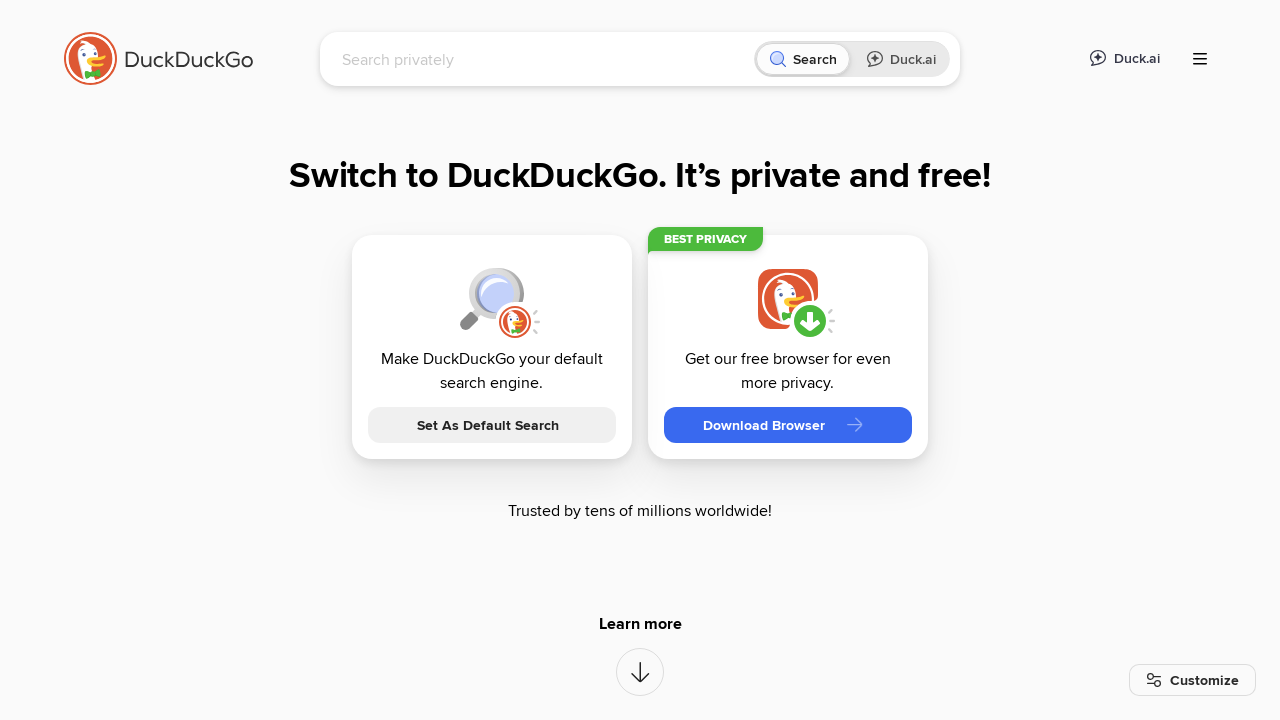

Filled search box with 'LambdaTest' on [name='q']
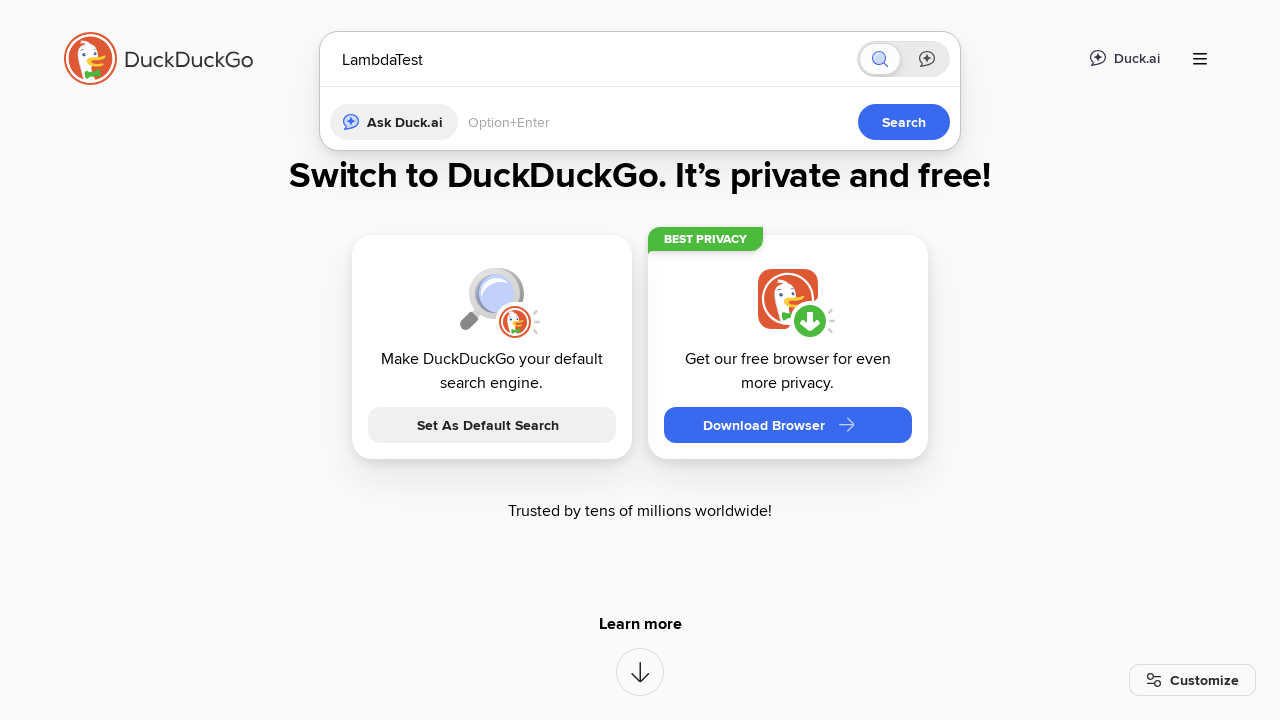

Pressed Enter to submit search query
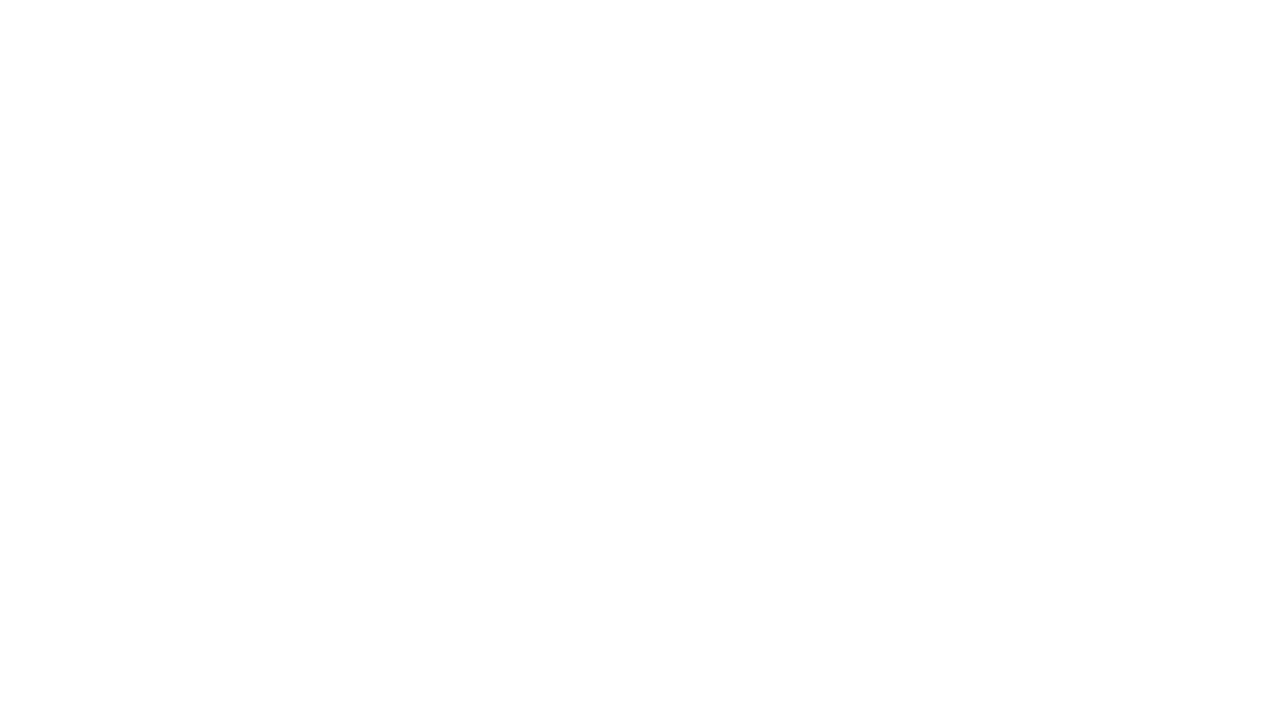

Waited for page to load (domcontentloaded)
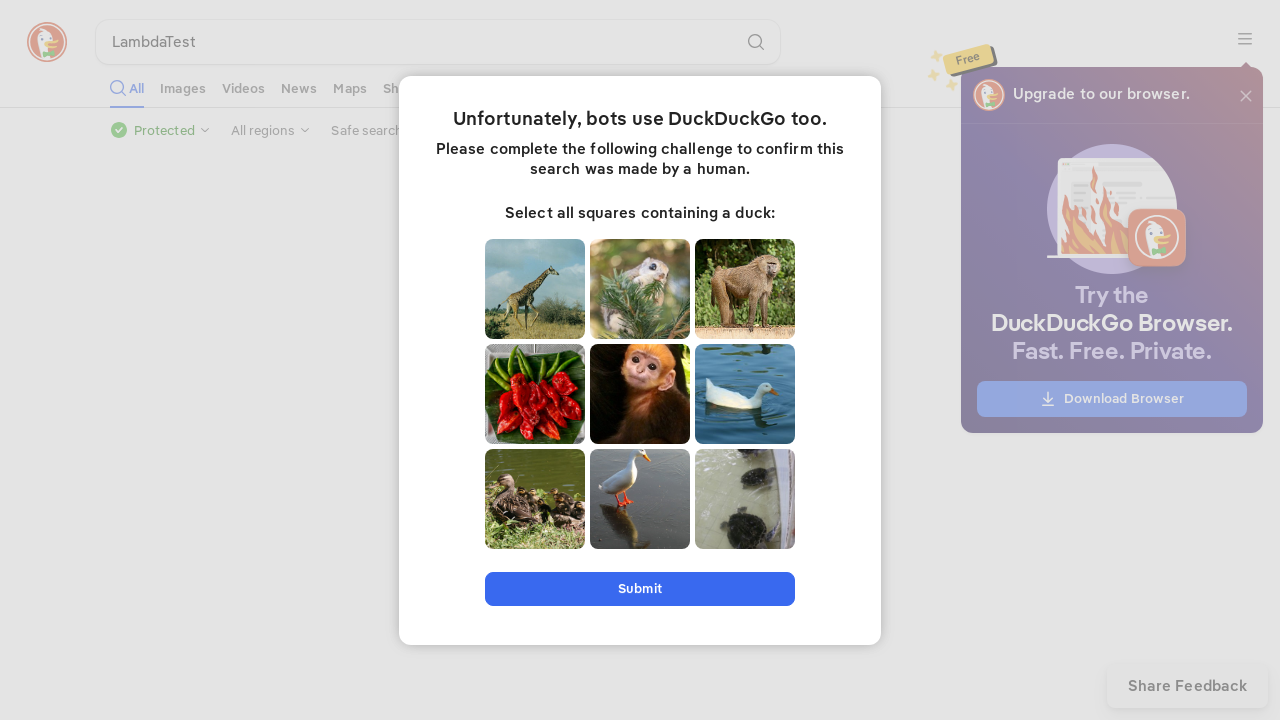

Retrieved page title: LambdaTest at DuckDuckGo
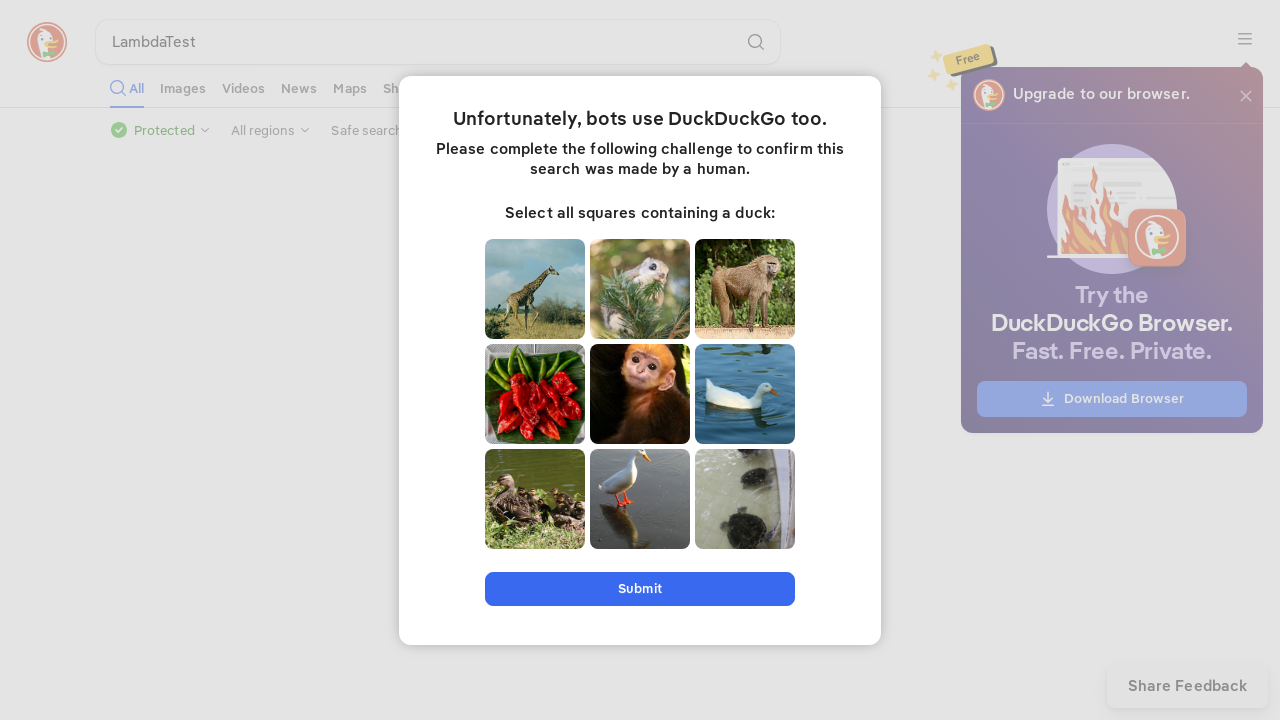

Verified that 'LambdaTest' is present in page title
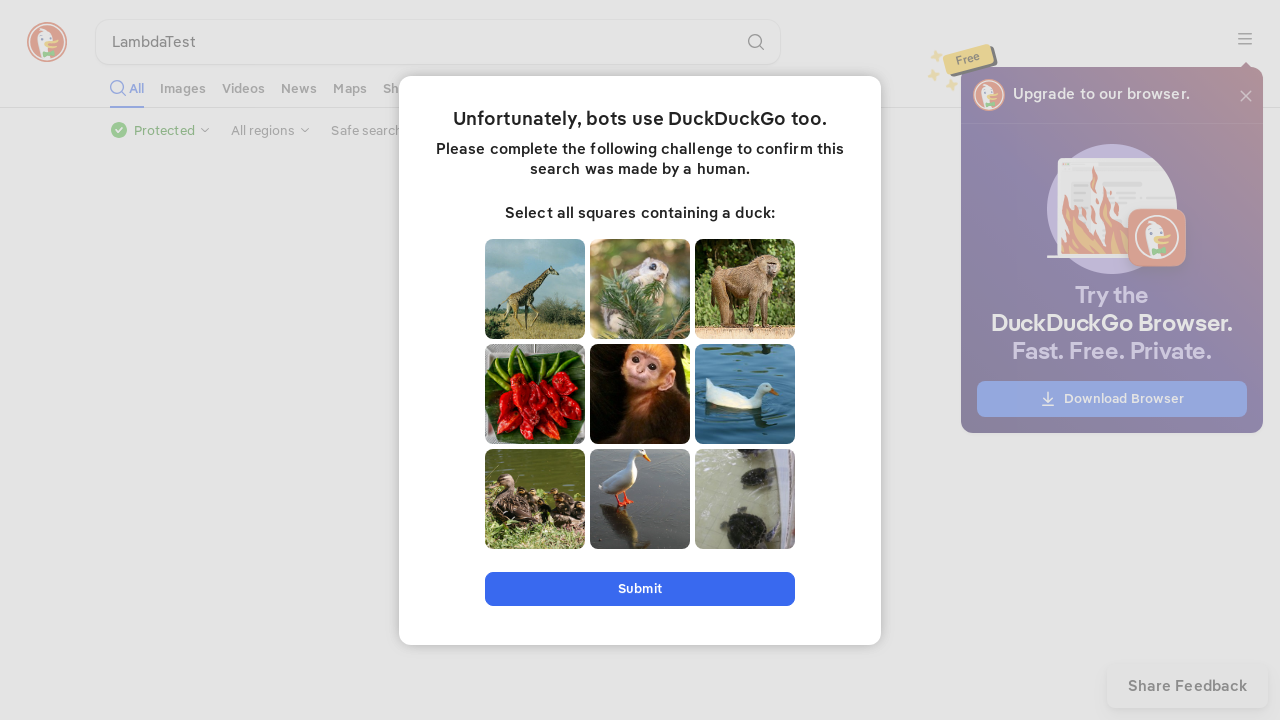

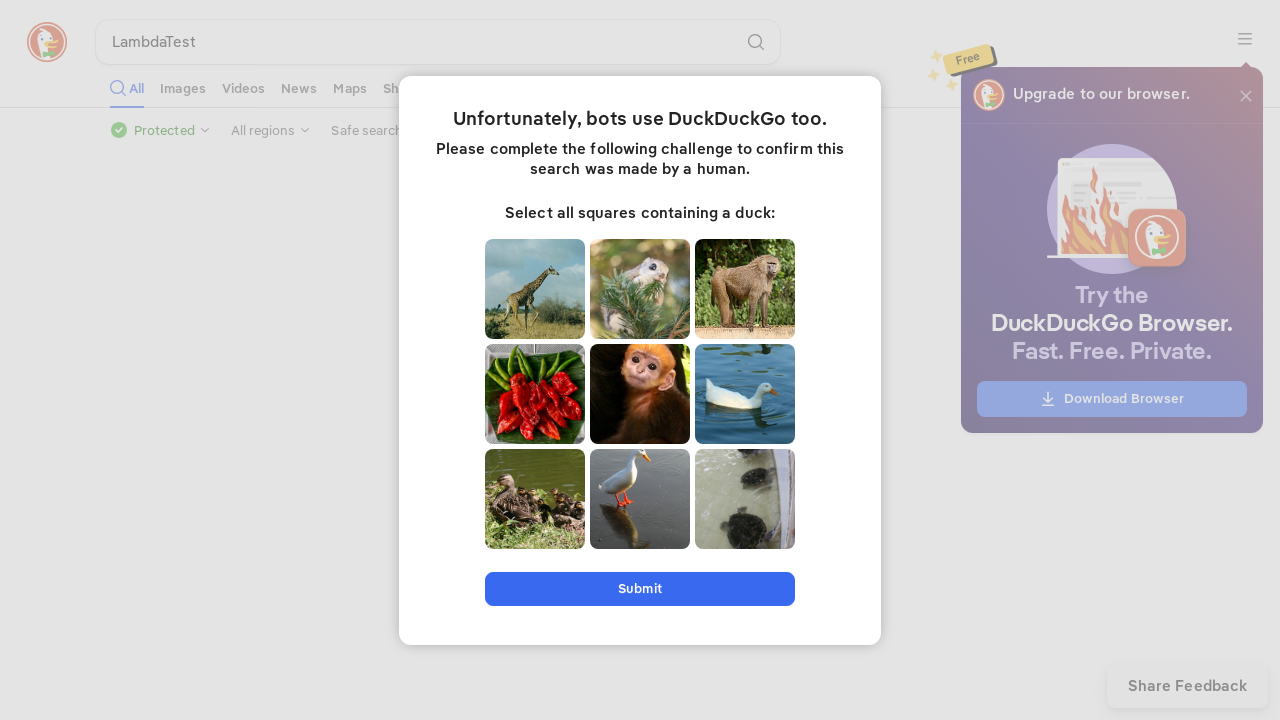